Retrieves a value from an image attribute, calculates a mathematical formula, fills the answer in a form, selects checkboxes and radio buttons, then submits the form

Starting URL: http://suninjuly.github.io/get_attribute.html

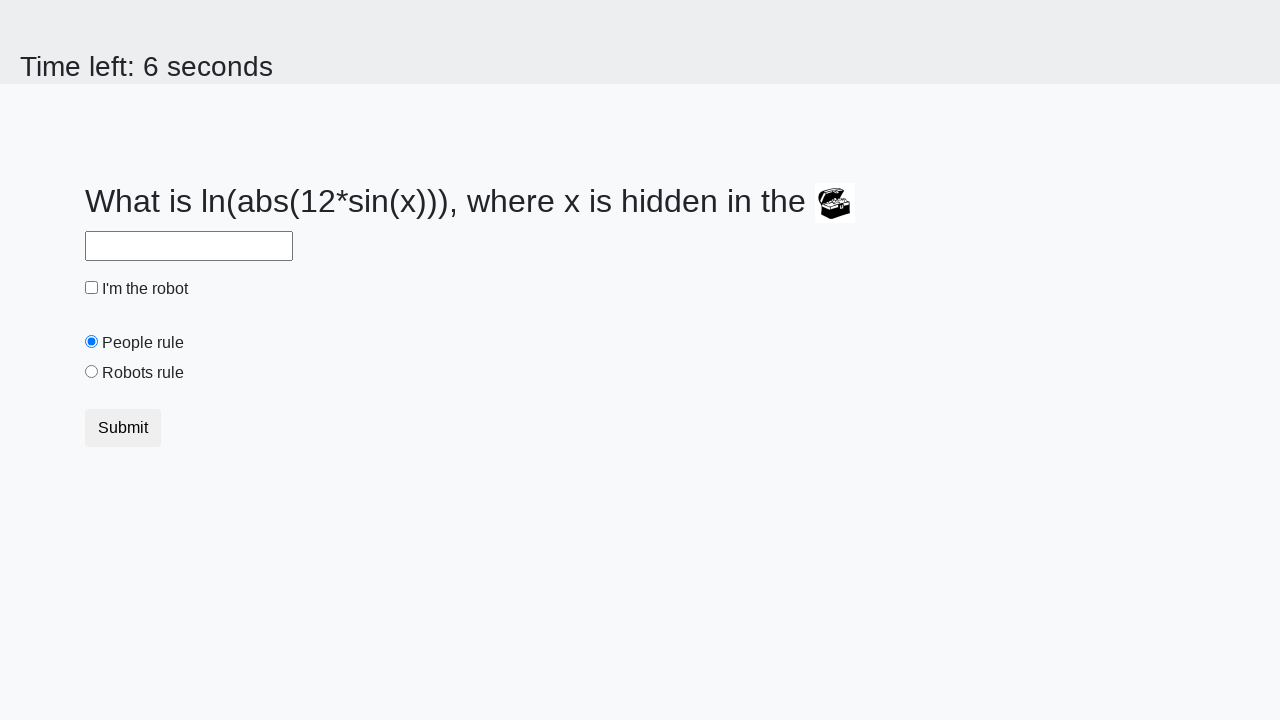

Retrieved valuex attribute from treasure image
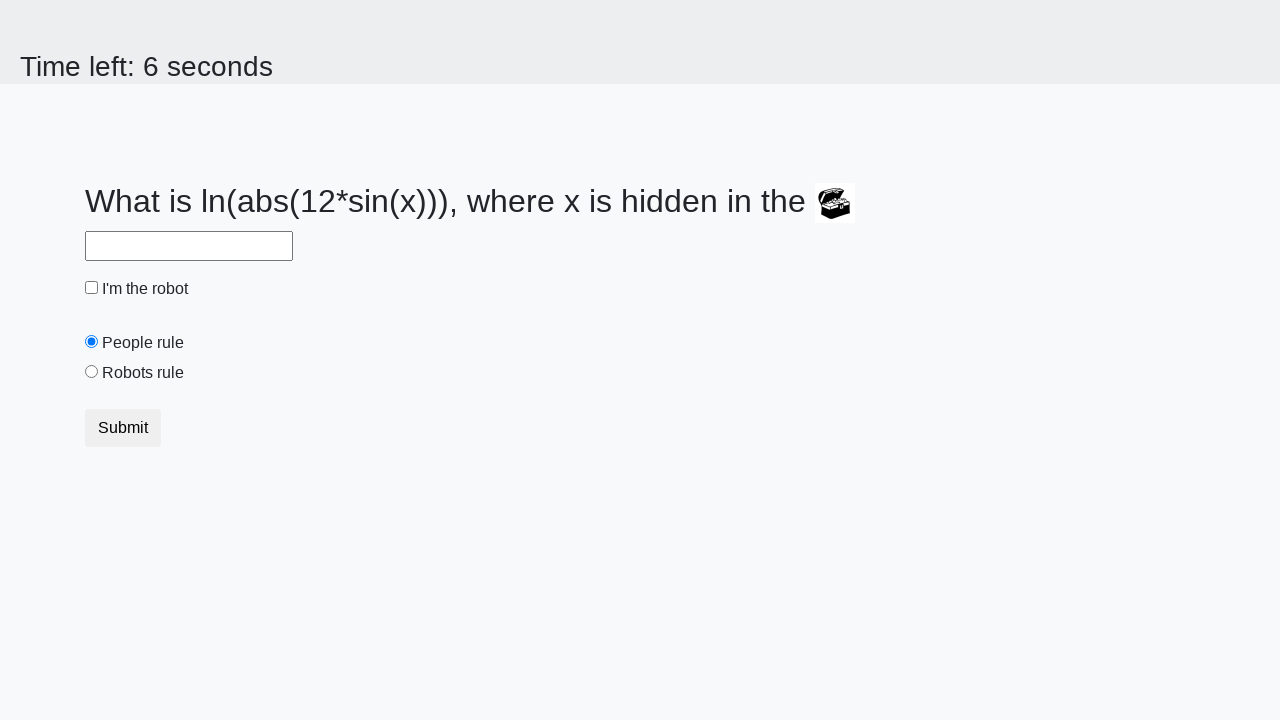

Calculated mathematical formula result
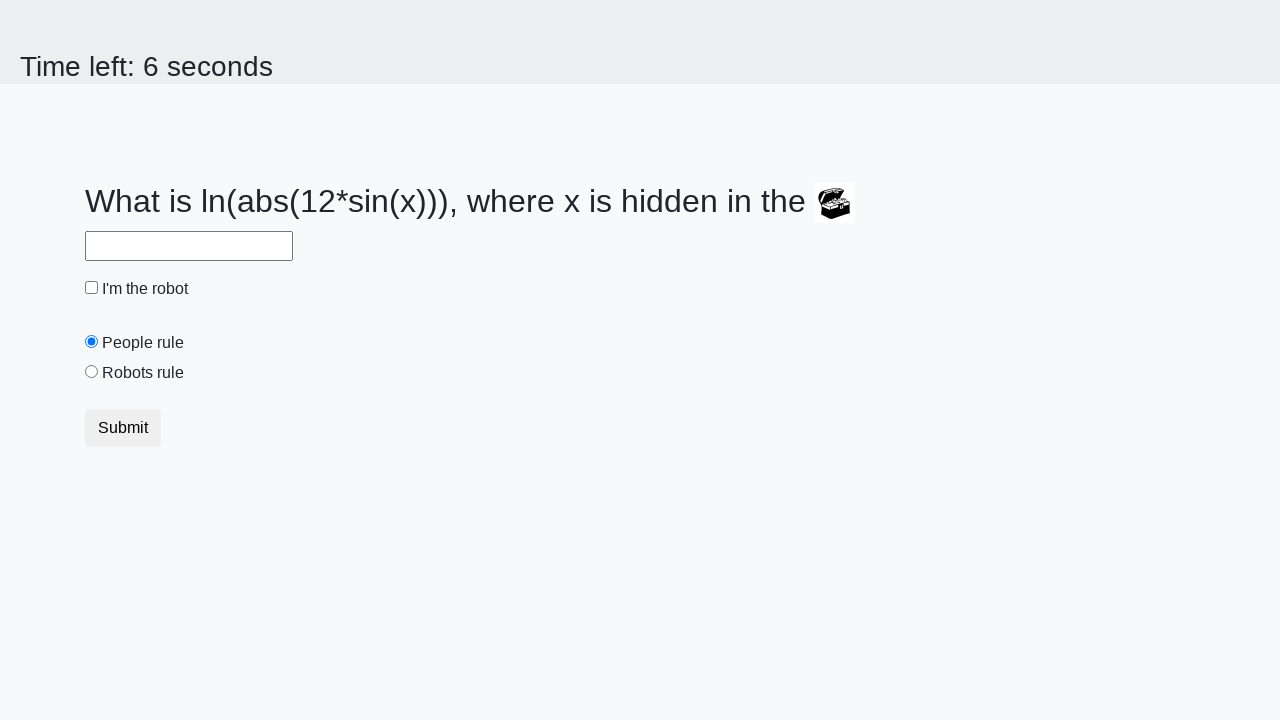

Filled answer field with calculated value on input#answer
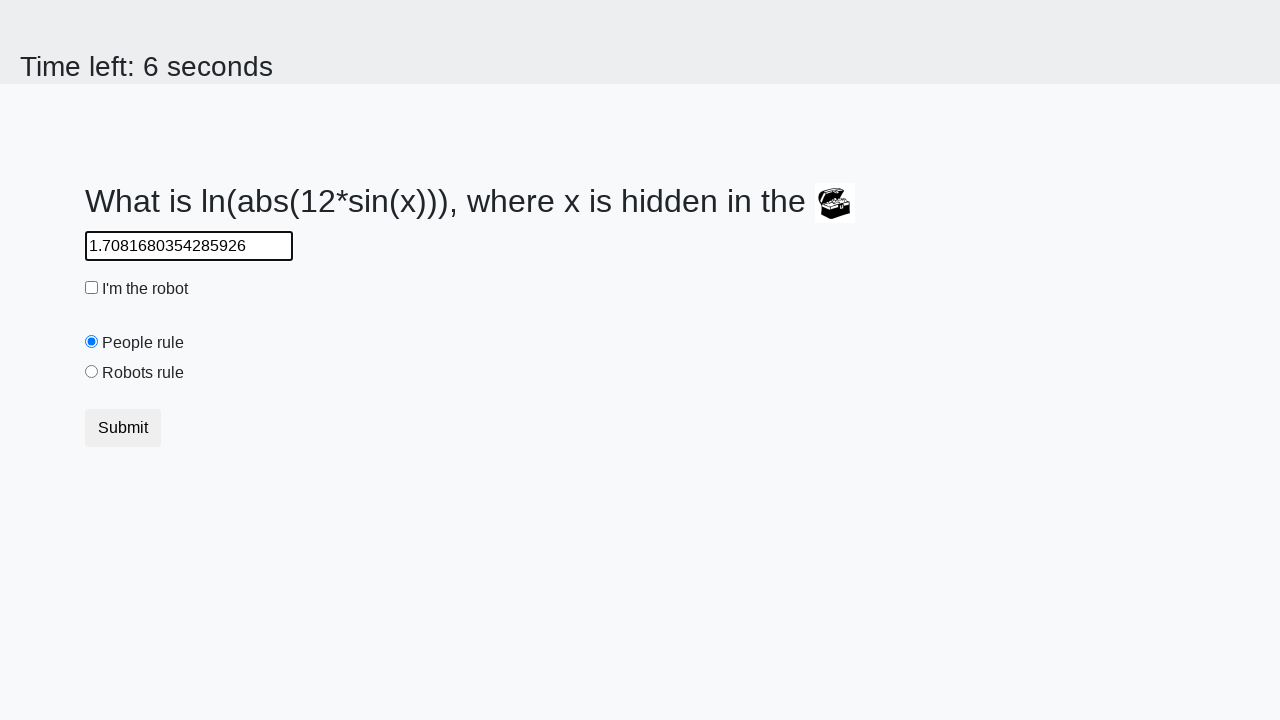

Clicked robot checkbox at (92, 288) on input#robotCheckbox
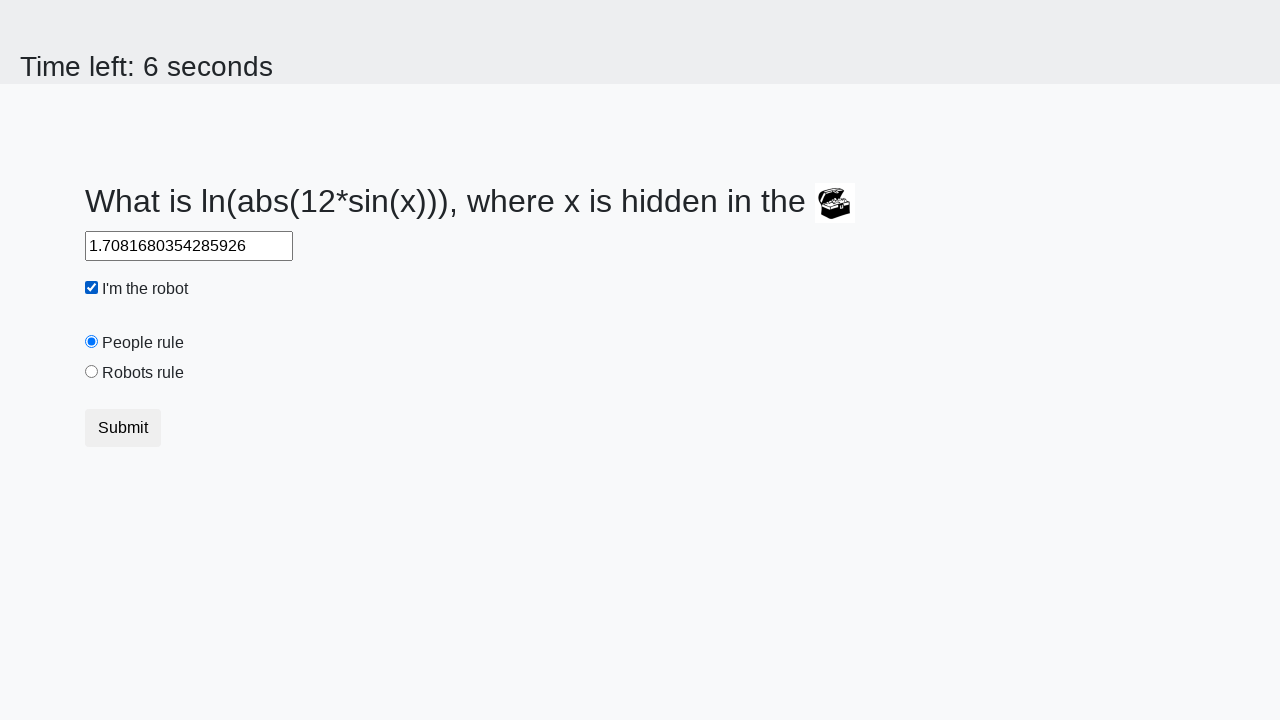

Selected robots rule radio button at (92, 372) on input#robotsRule
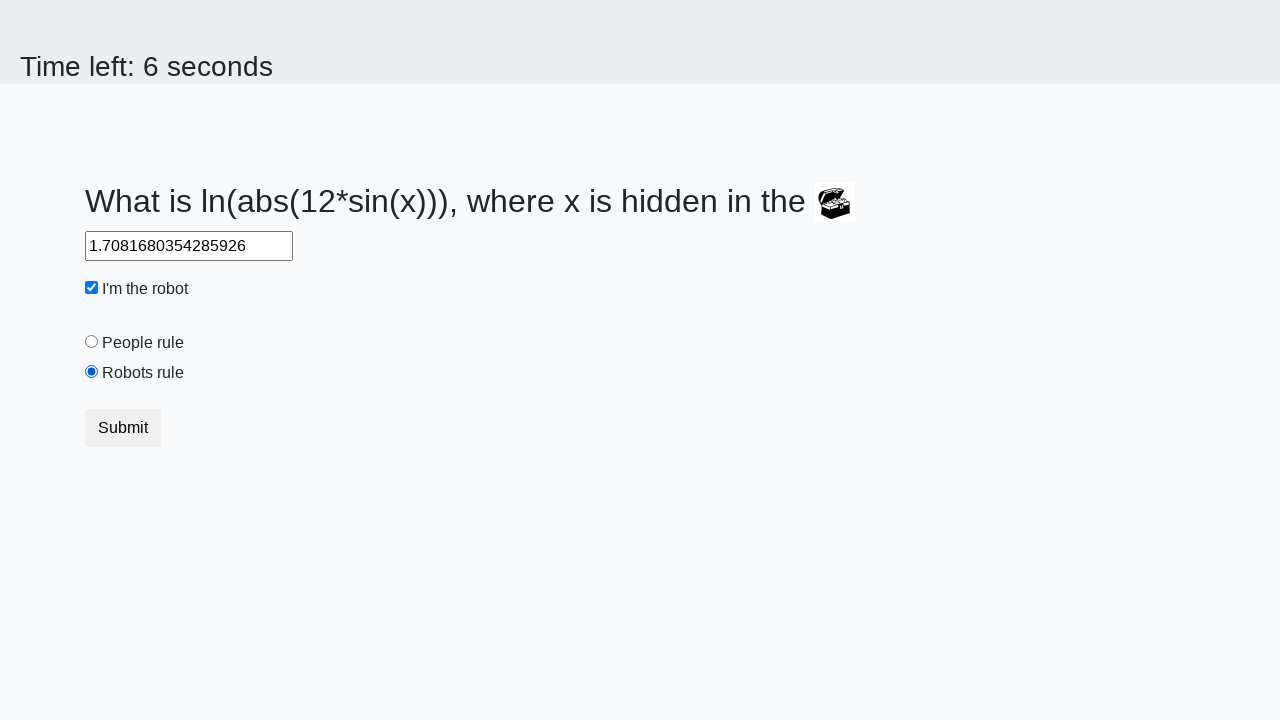

Submitted the form at (123, 428) on button[type='submit']
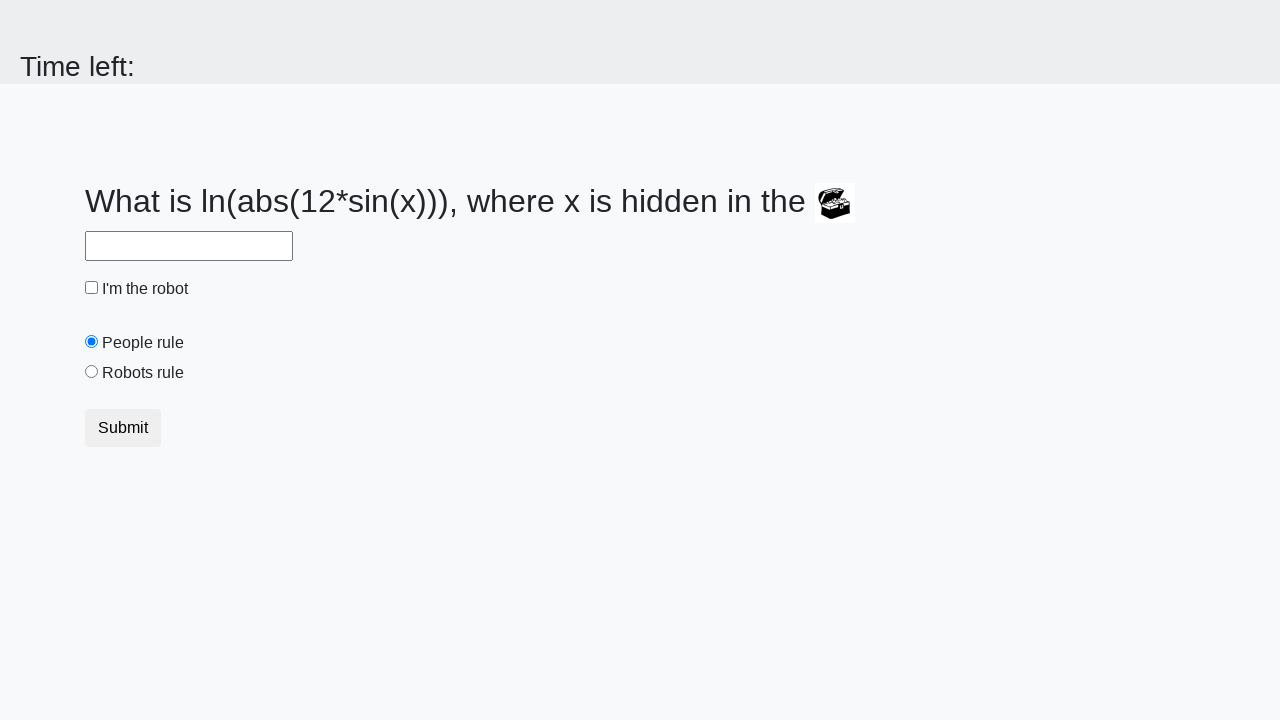

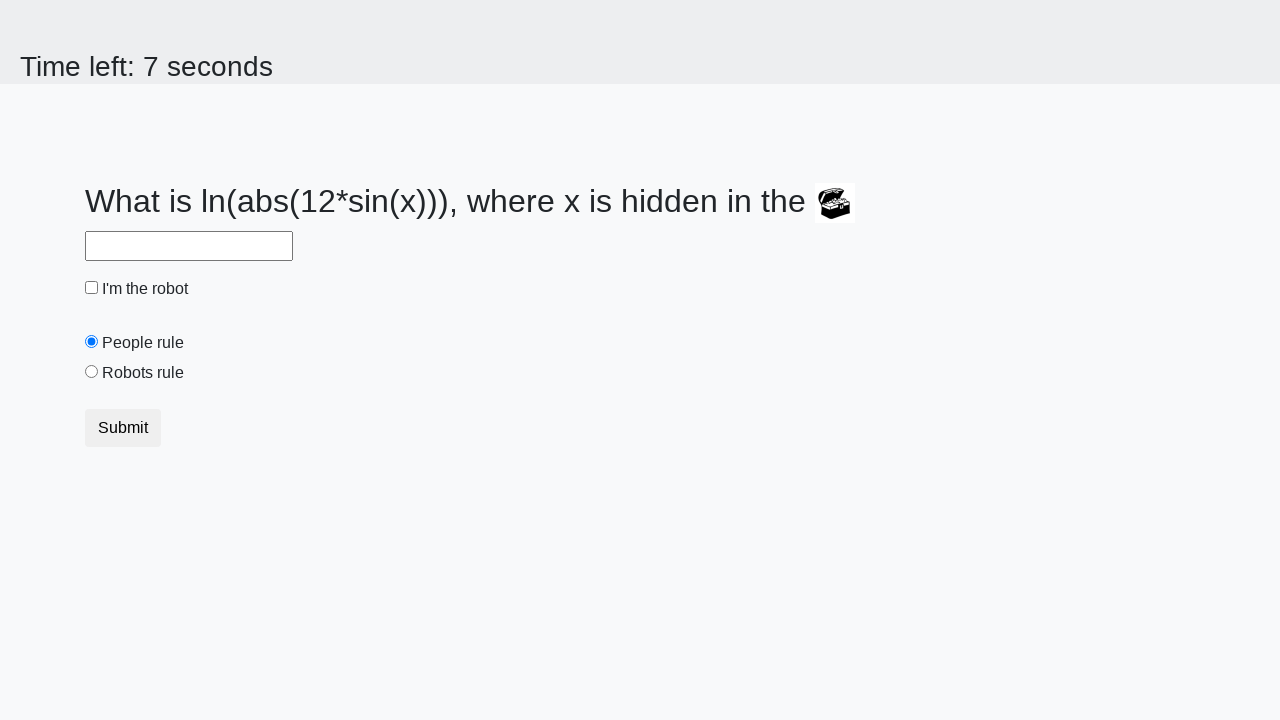